Tests entering text in a JavaScript prompt dialog by triggering the prompt, entering text, and accepting it

Starting URL: https://automationfc.github.io/basic-form/index.html

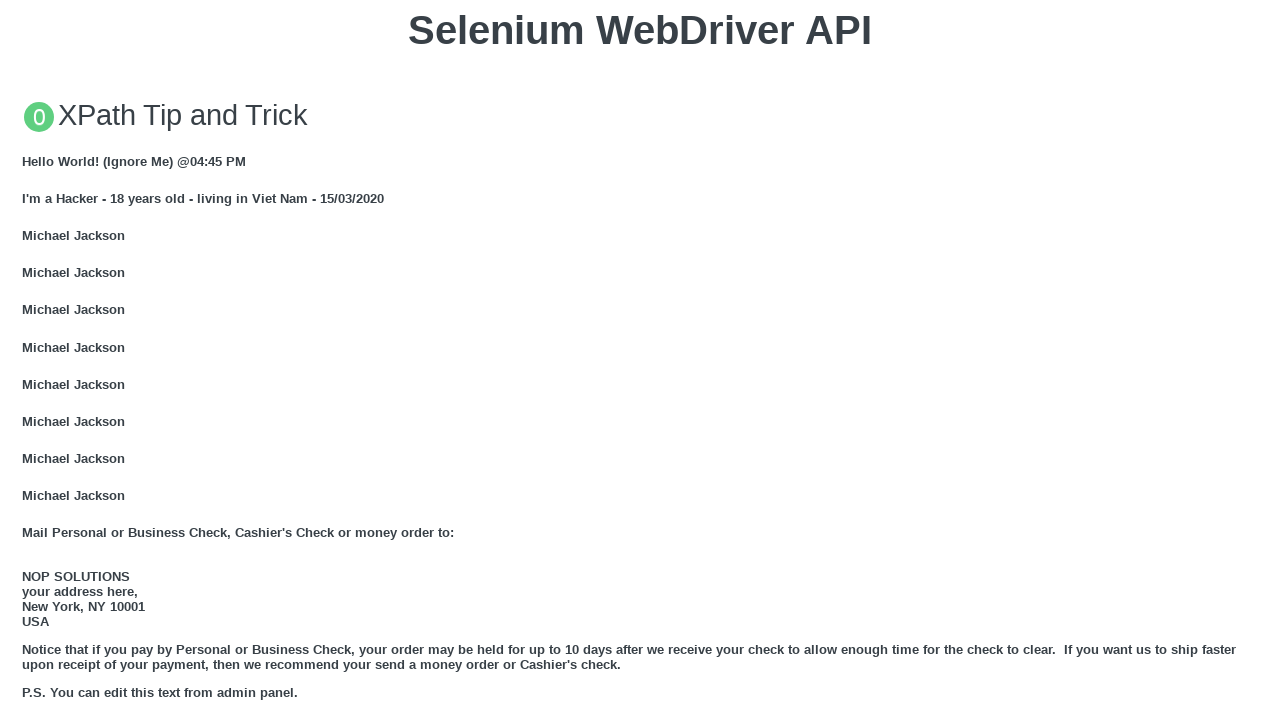

Set up dialog handler to accept prompt with text 'Automation Alert'
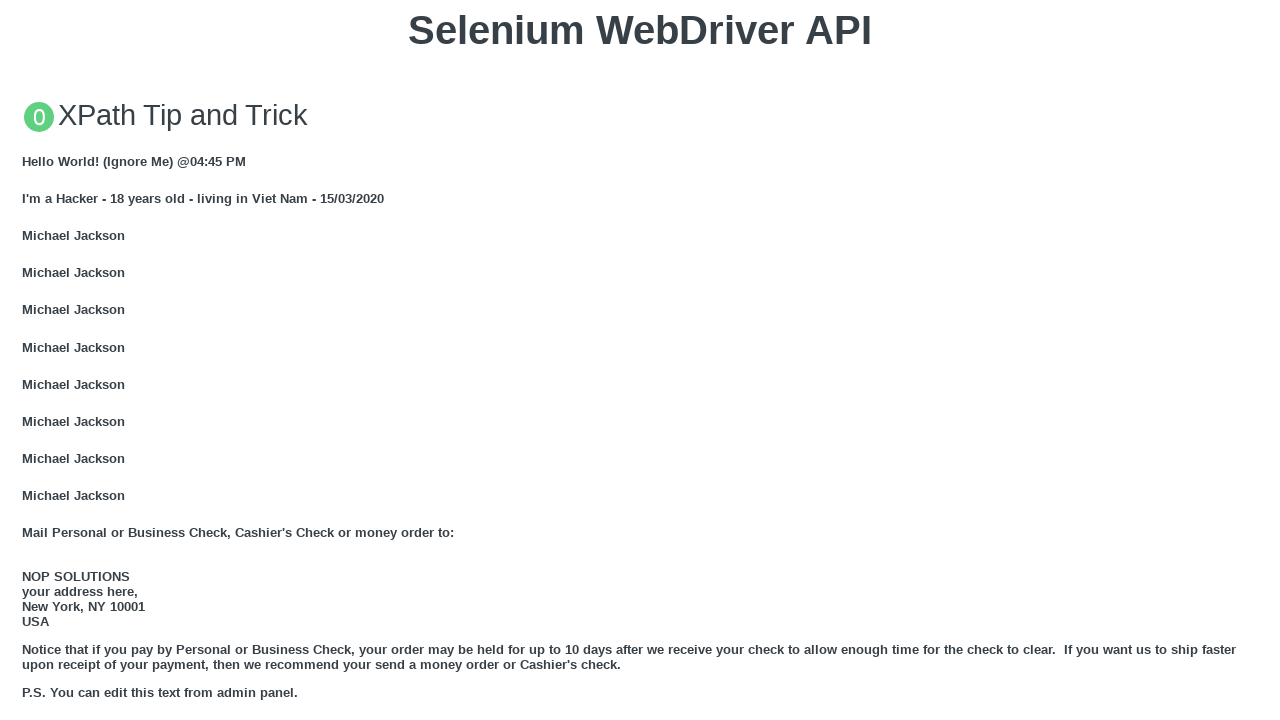

Clicked 'Click for JS Prompt' button to trigger JavaScript prompt dialog at (640, 360) on xpath=//button[text()='Click for JS Prompt']
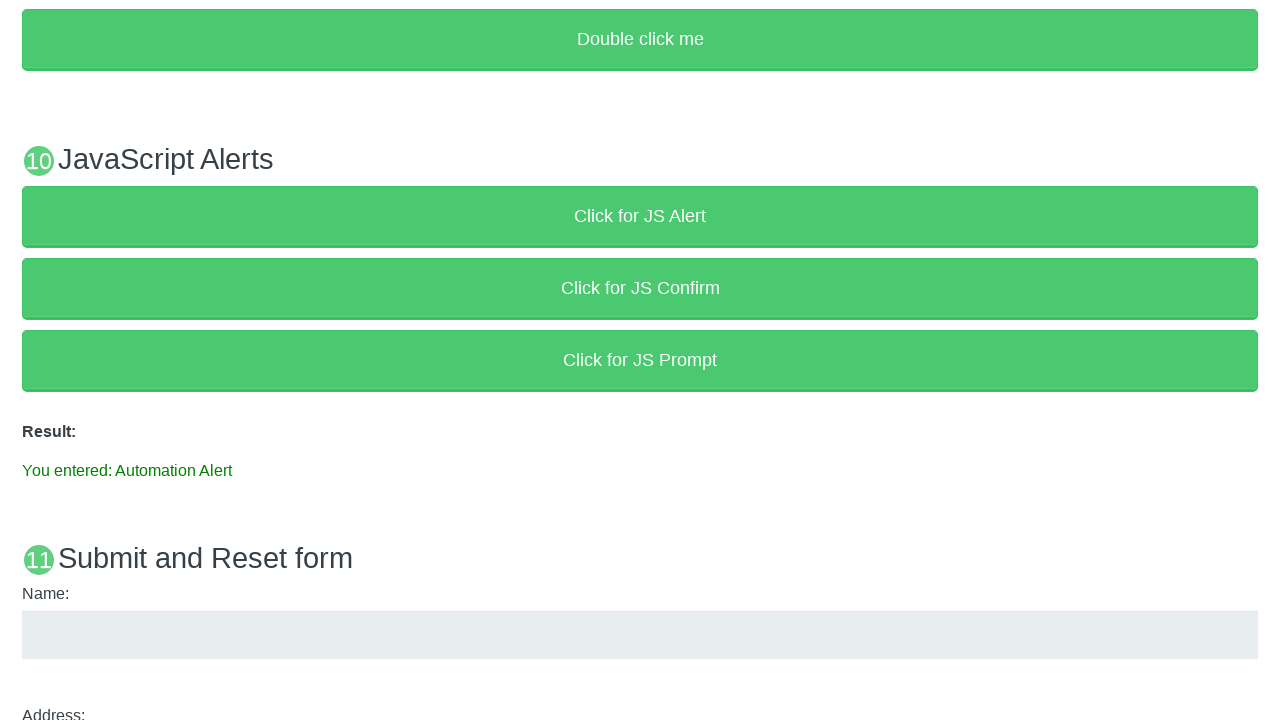

Verified that entered text 'Automation Alert' appears in result element
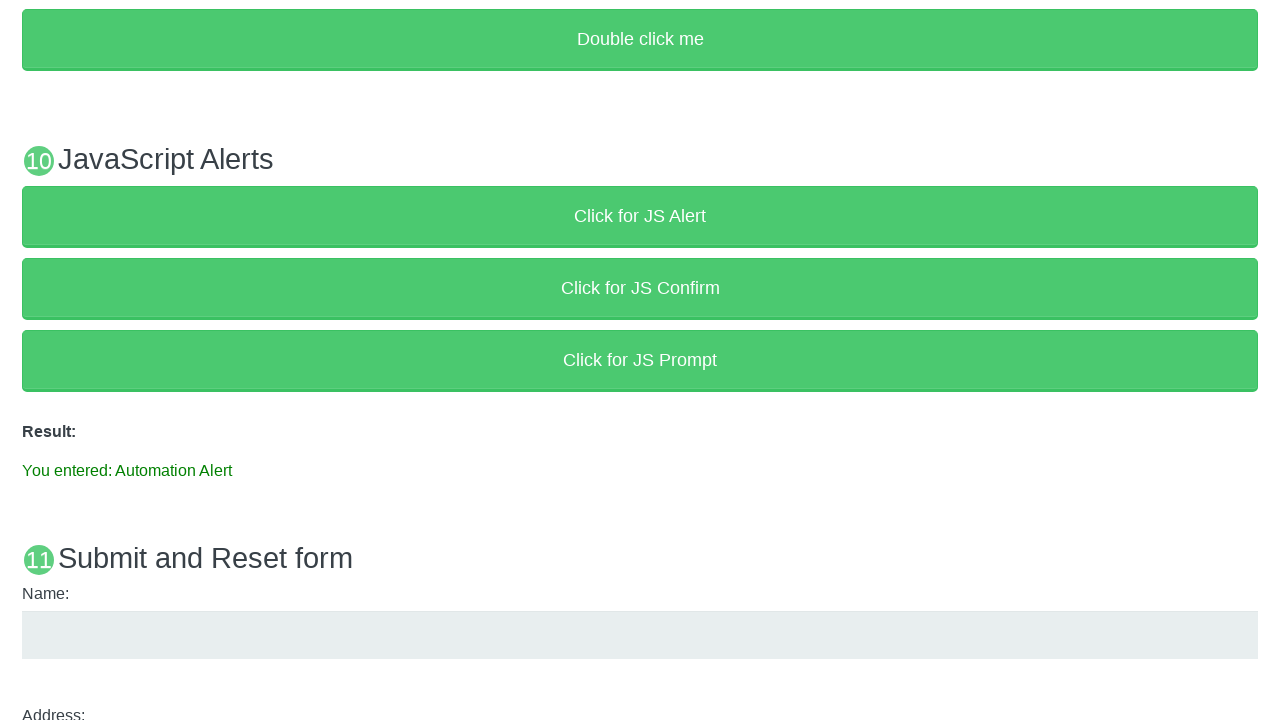

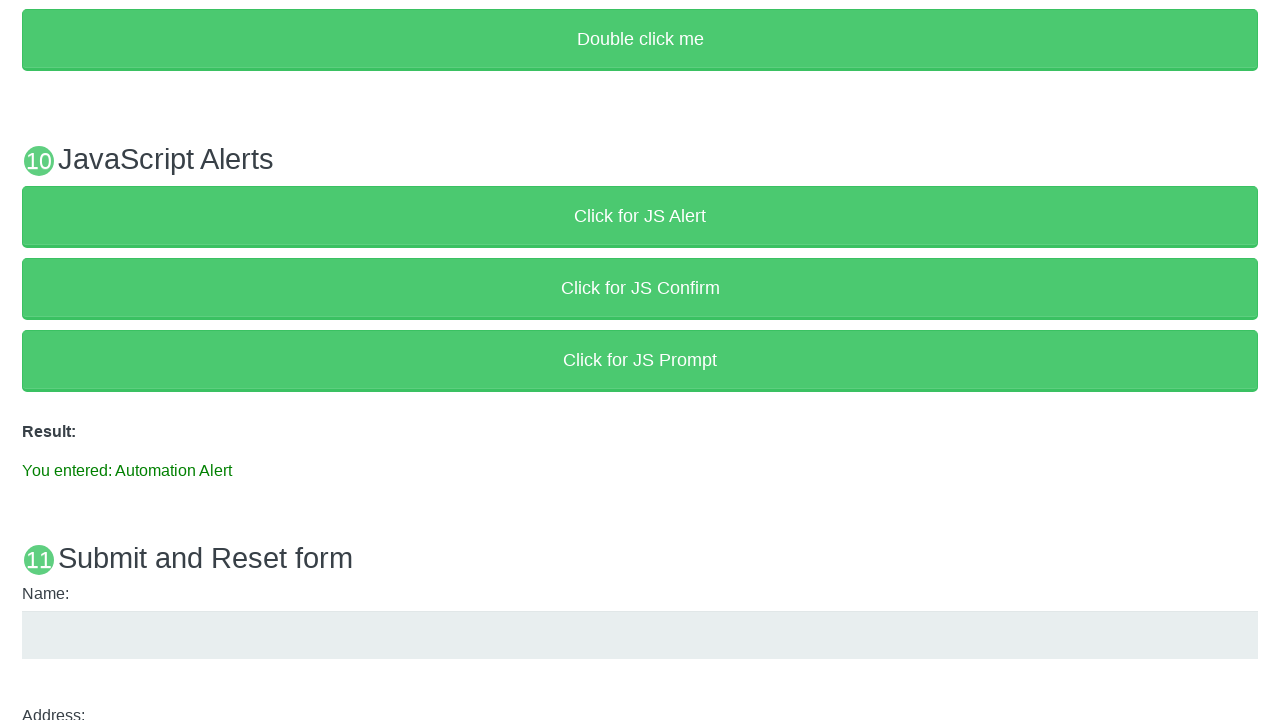